Opens a form page, creates a new window to fetch course name from another page, then fills the form with the fetched course name

Starting URL: https://rahulshettyacademy.com/angularpractice/

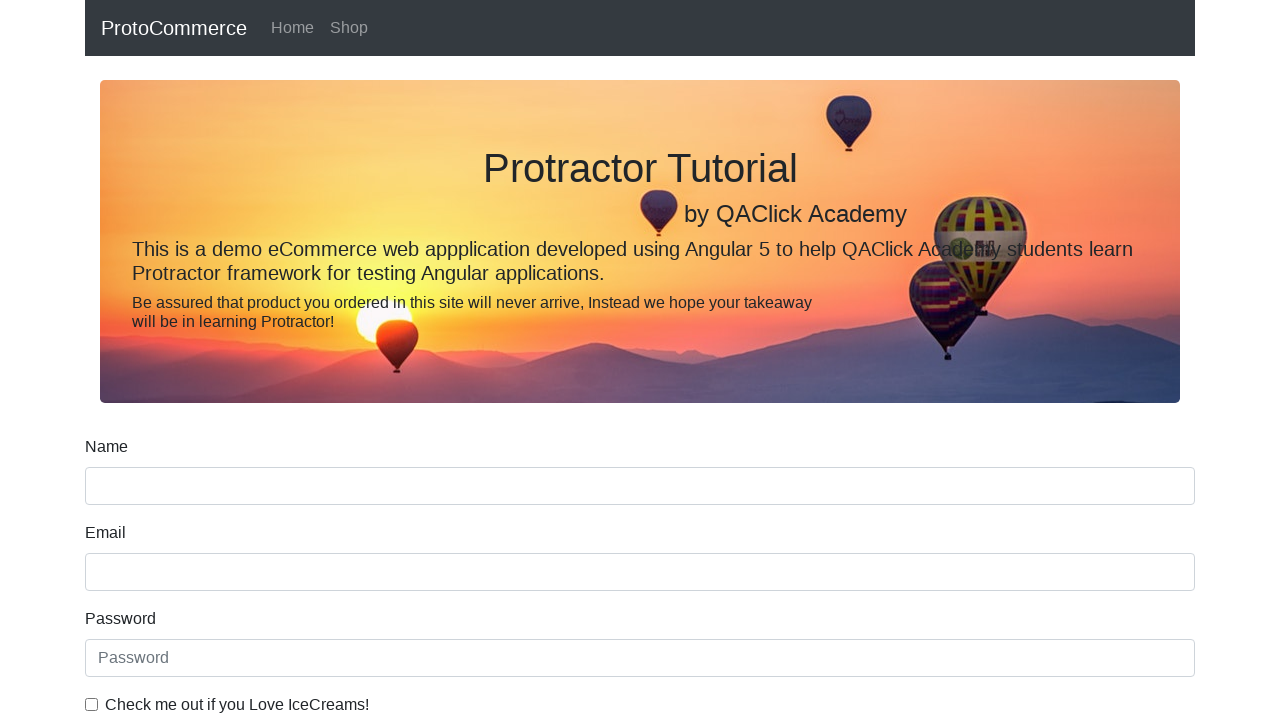

Opened new page/tab
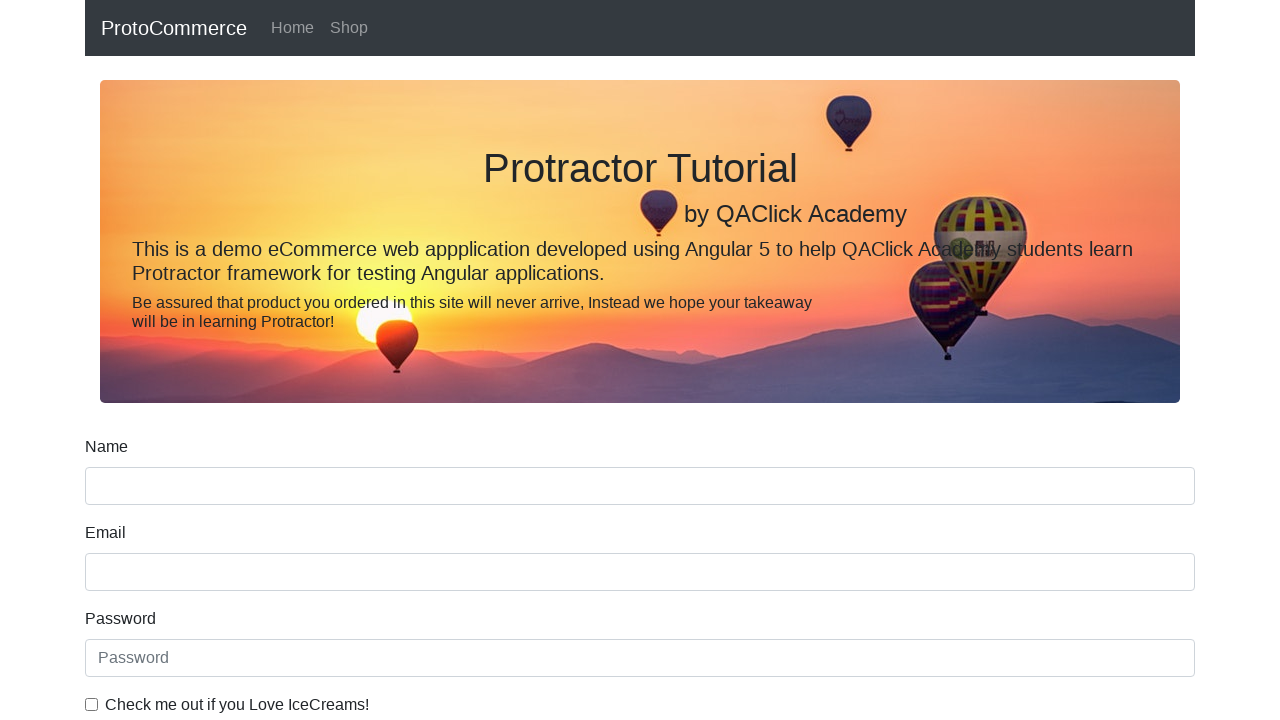

Navigated new page to courses homepage
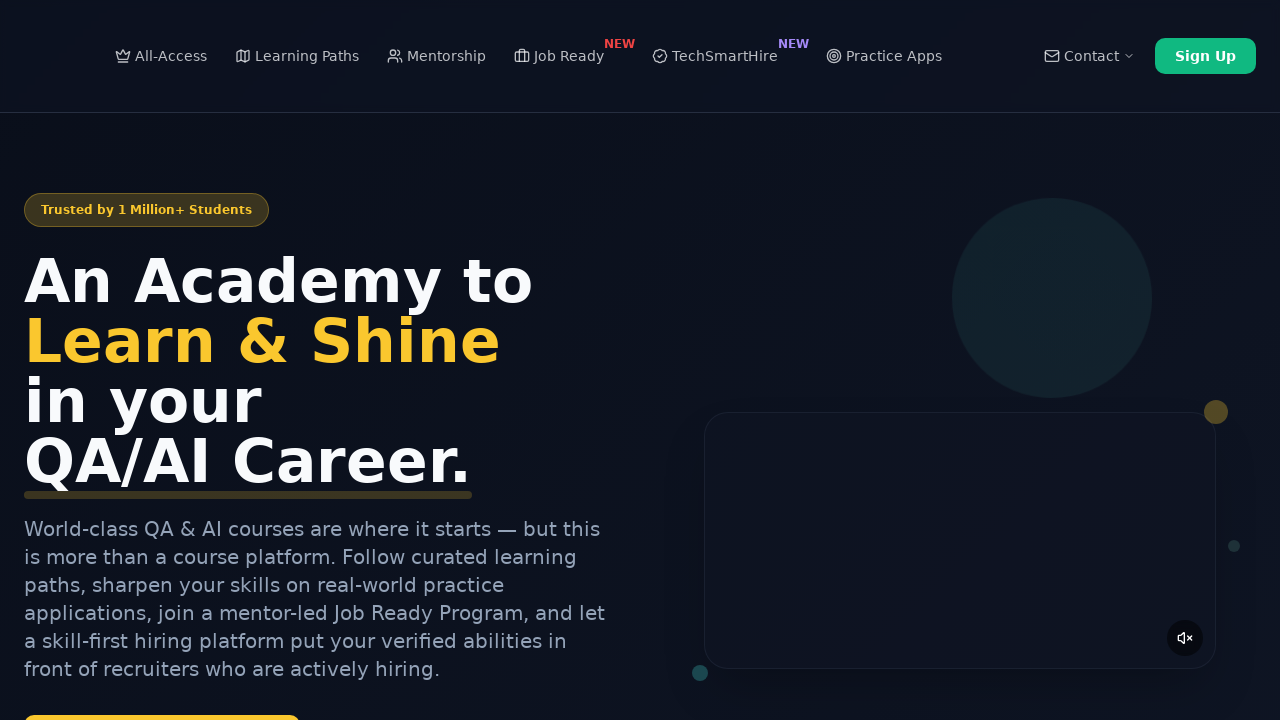

Located course links on courses page
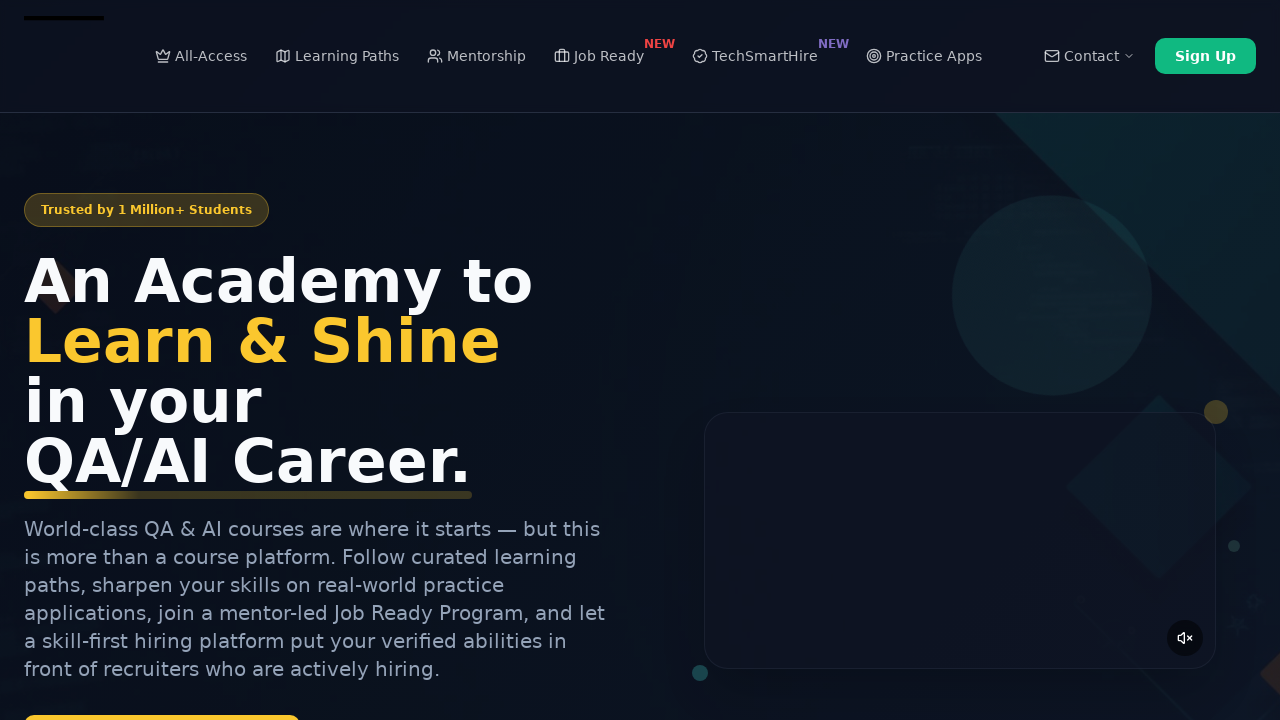

Retrieved course name: Playwright Testing
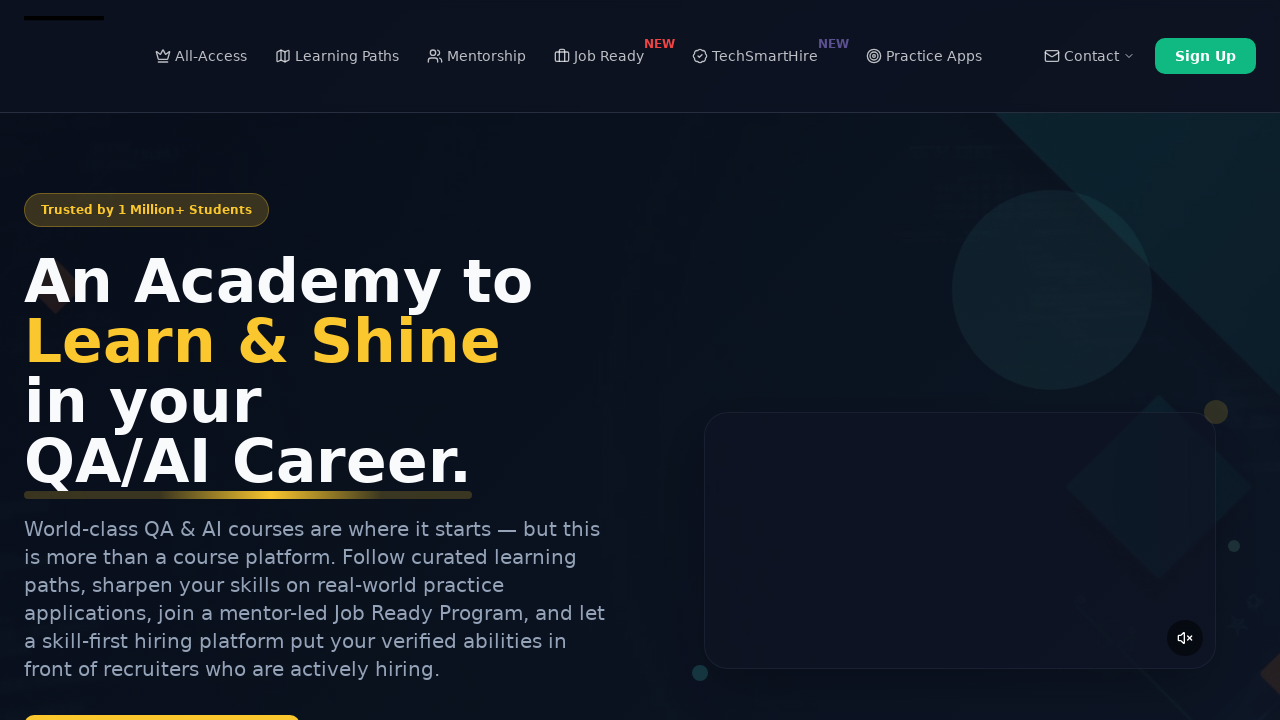

Closed the new page
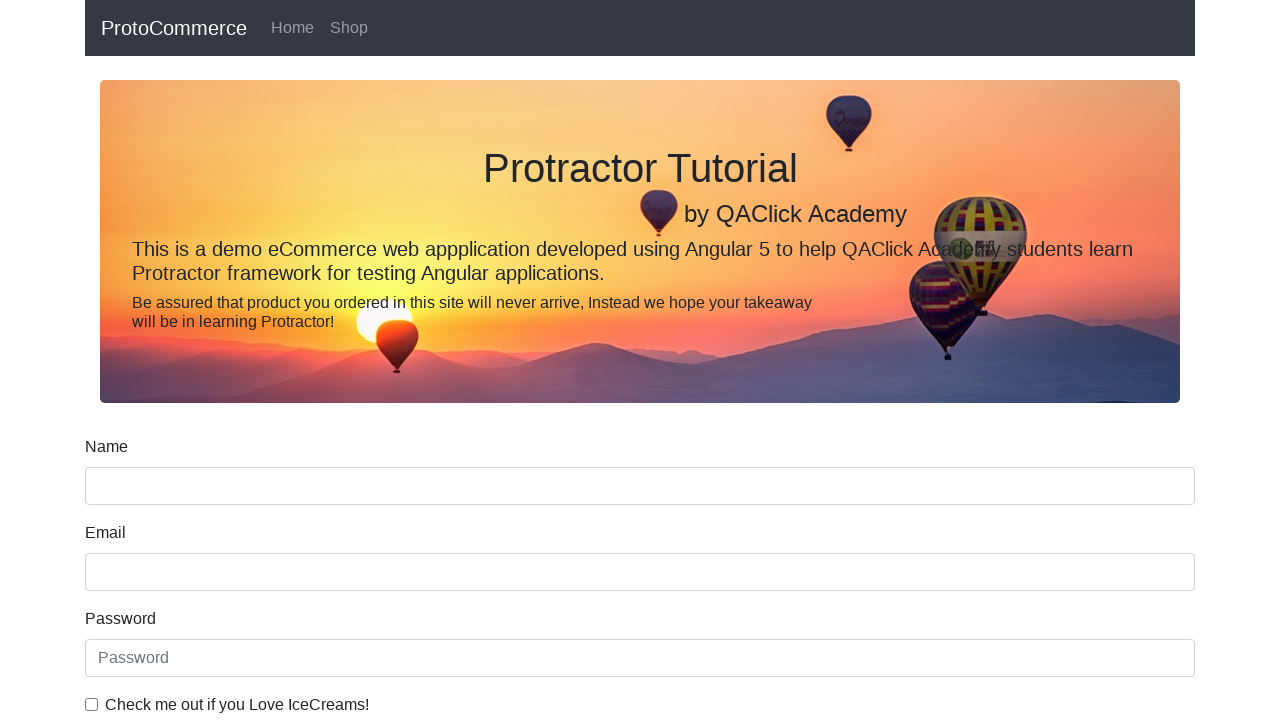

Filled name field with course name: Playwright Testing on input[name='name']
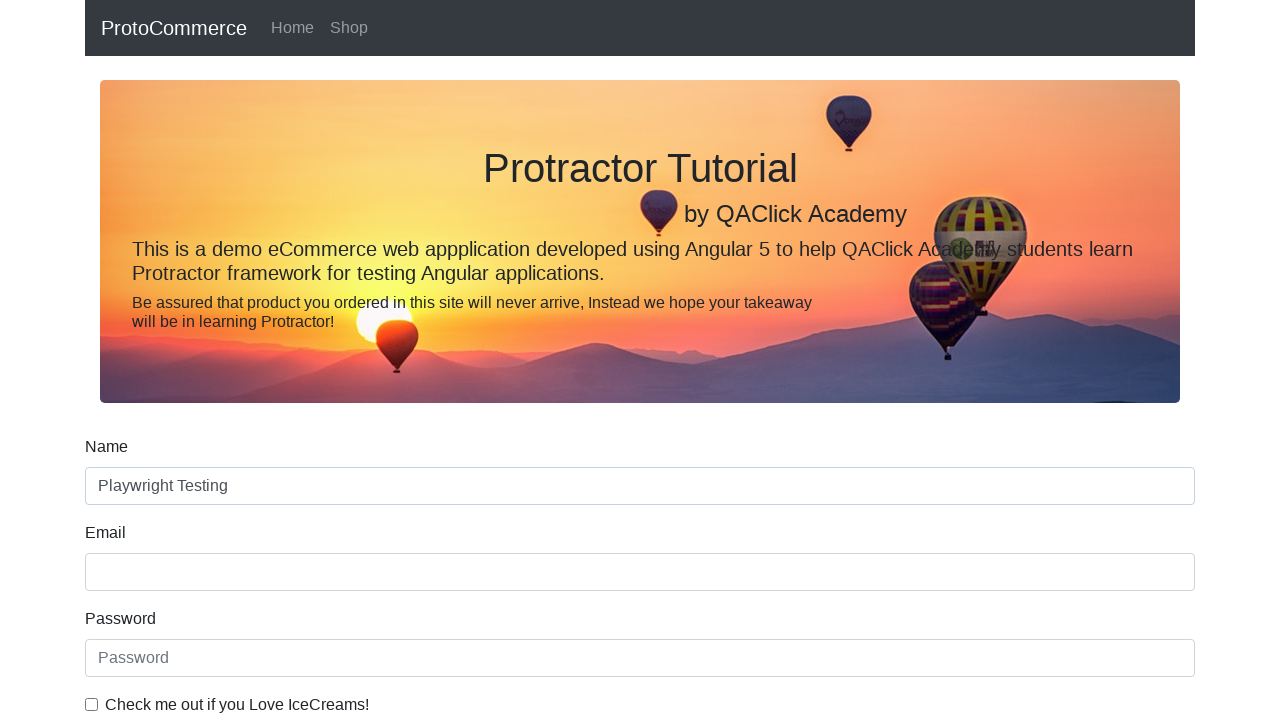

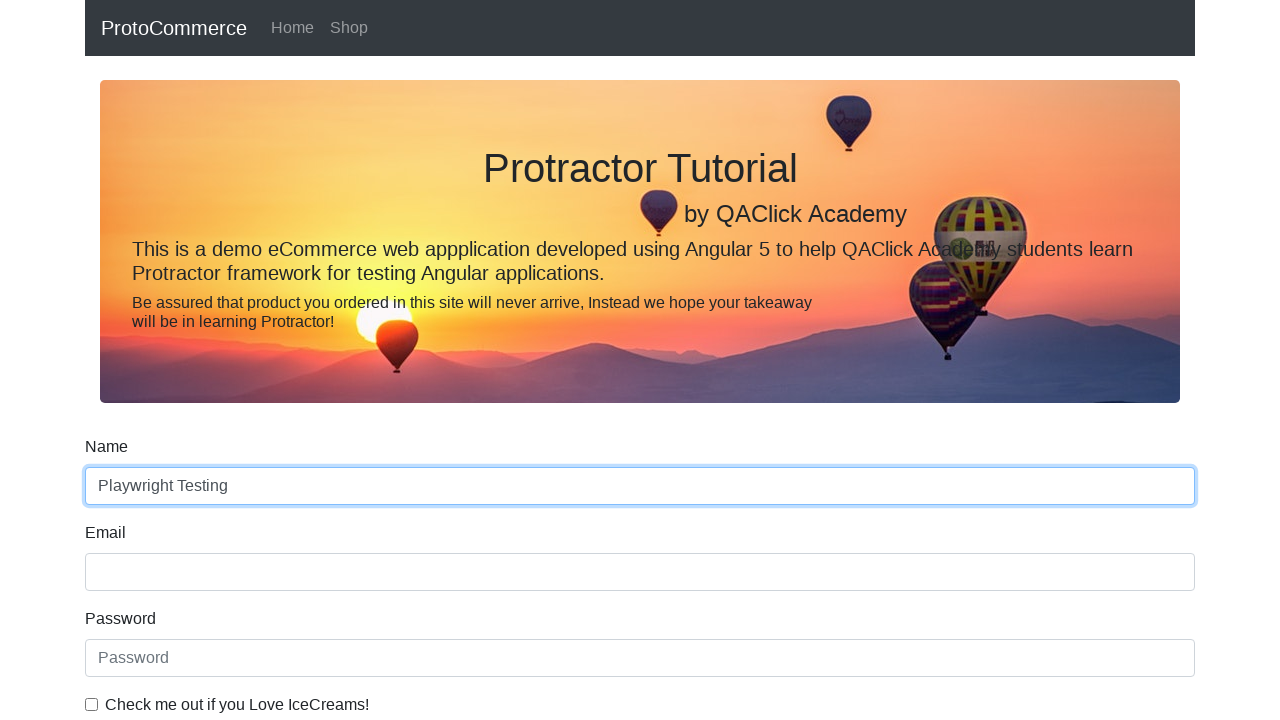